Tests that the clear completed button displays correct text after completing an item

Starting URL: https://demo.playwright.dev/todomvc

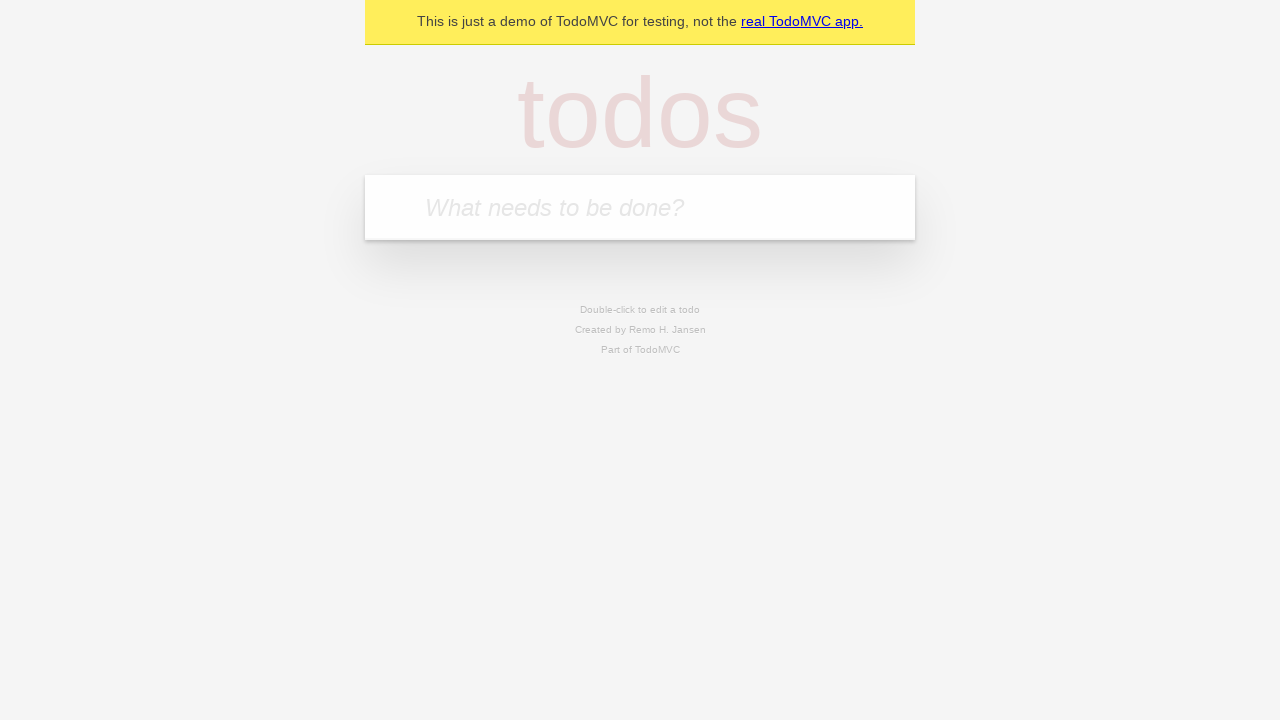

Filled new todo input with 'buy some cheese' on .new-todo
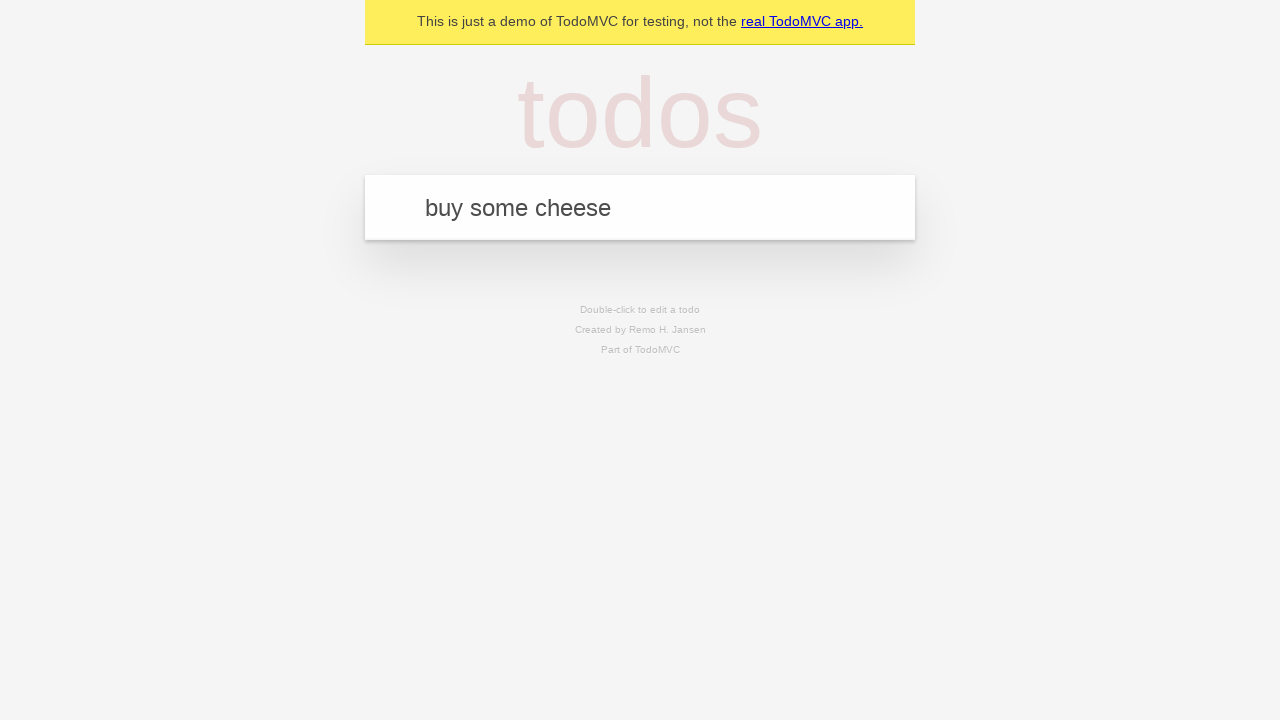

Pressed Enter to add first todo item on .new-todo
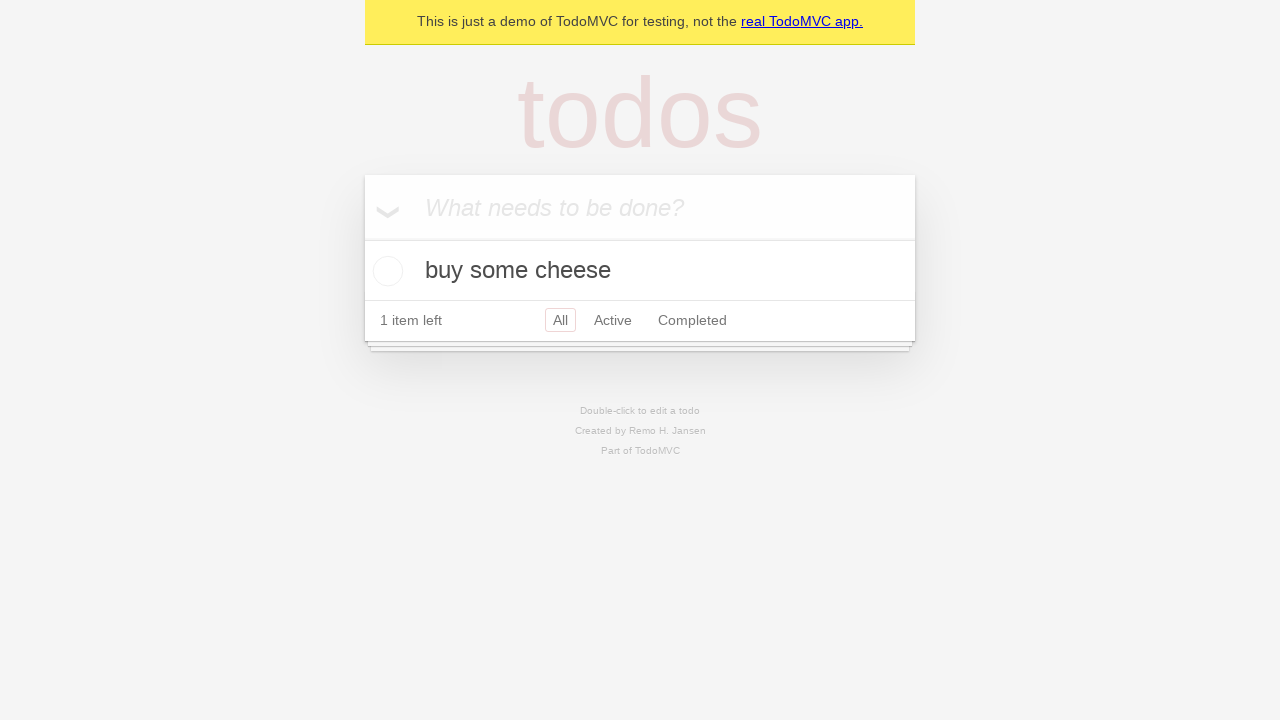

Filled new todo input with 'feed the cat' on .new-todo
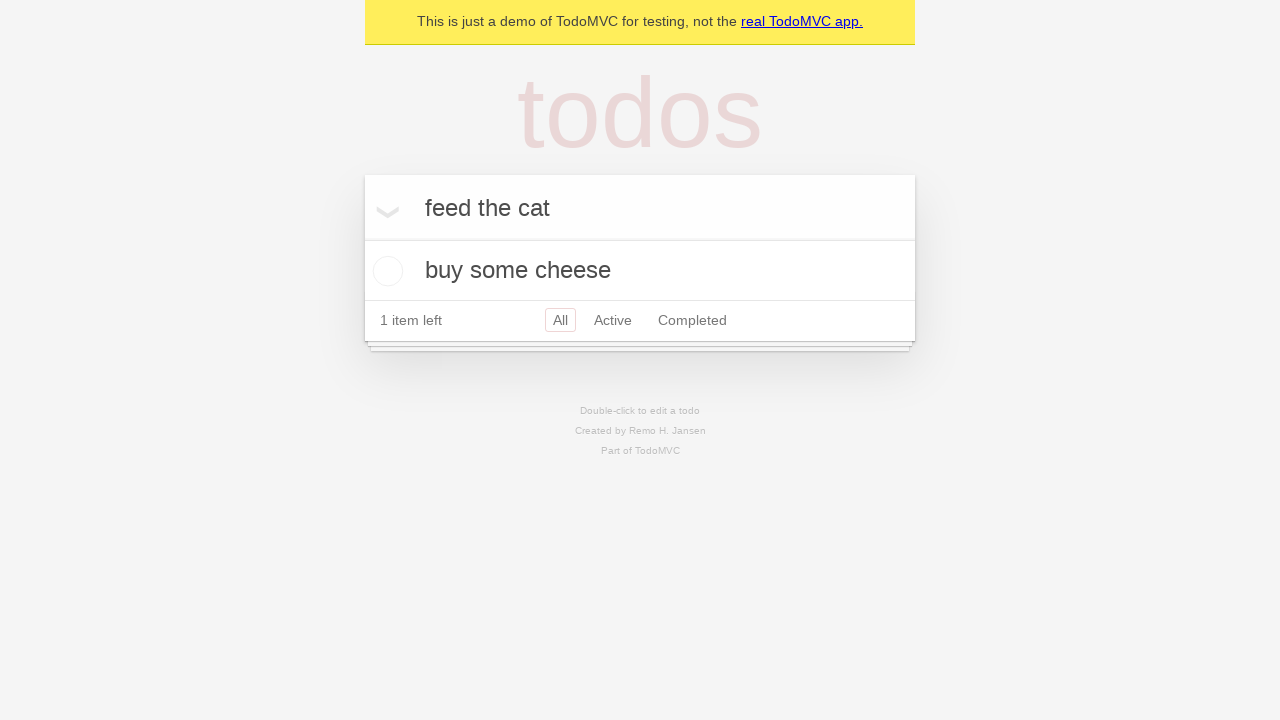

Pressed Enter to add second todo item on .new-todo
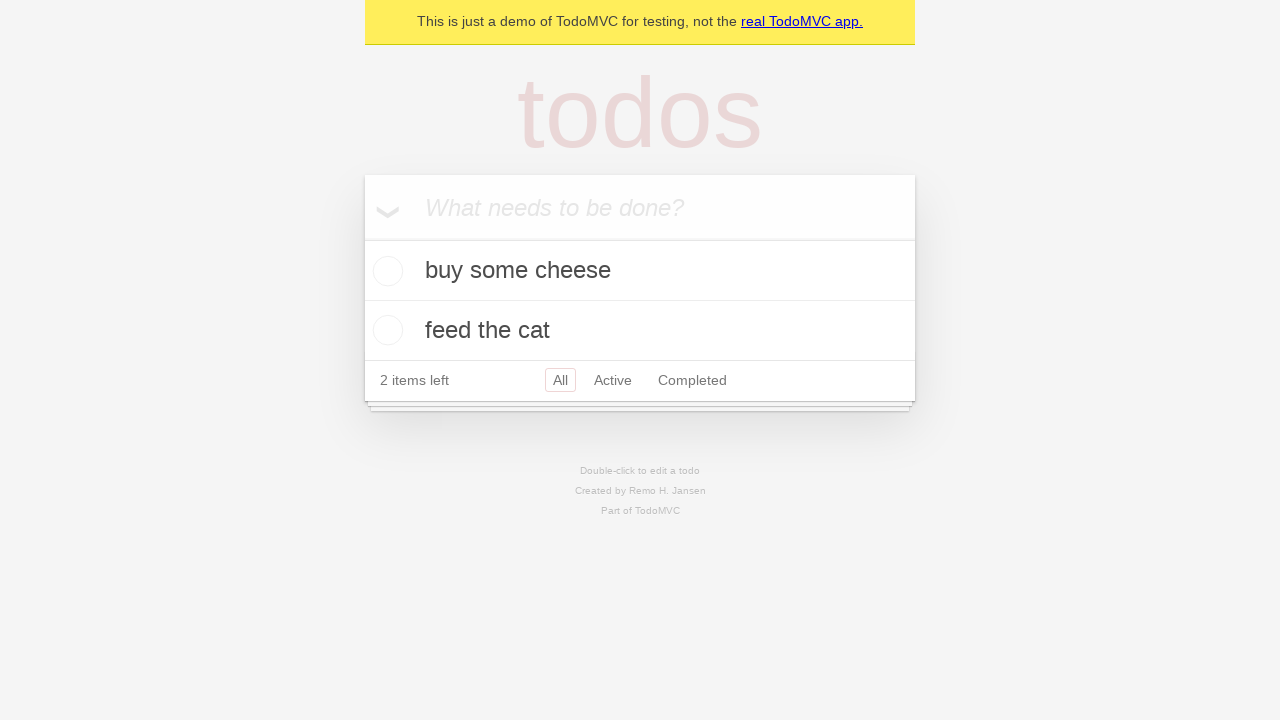

Filled new todo input with 'book a doctors appointment' on .new-todo
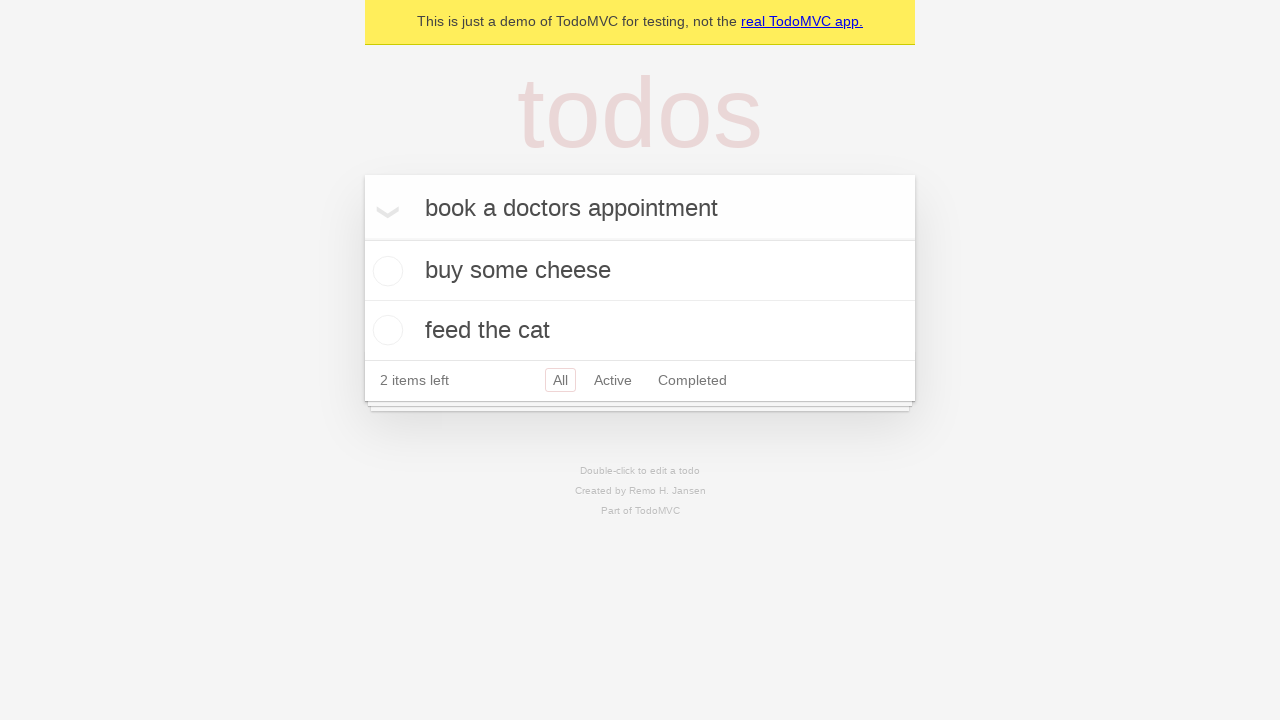

Pressed Enter to add third todo item on .new-todo
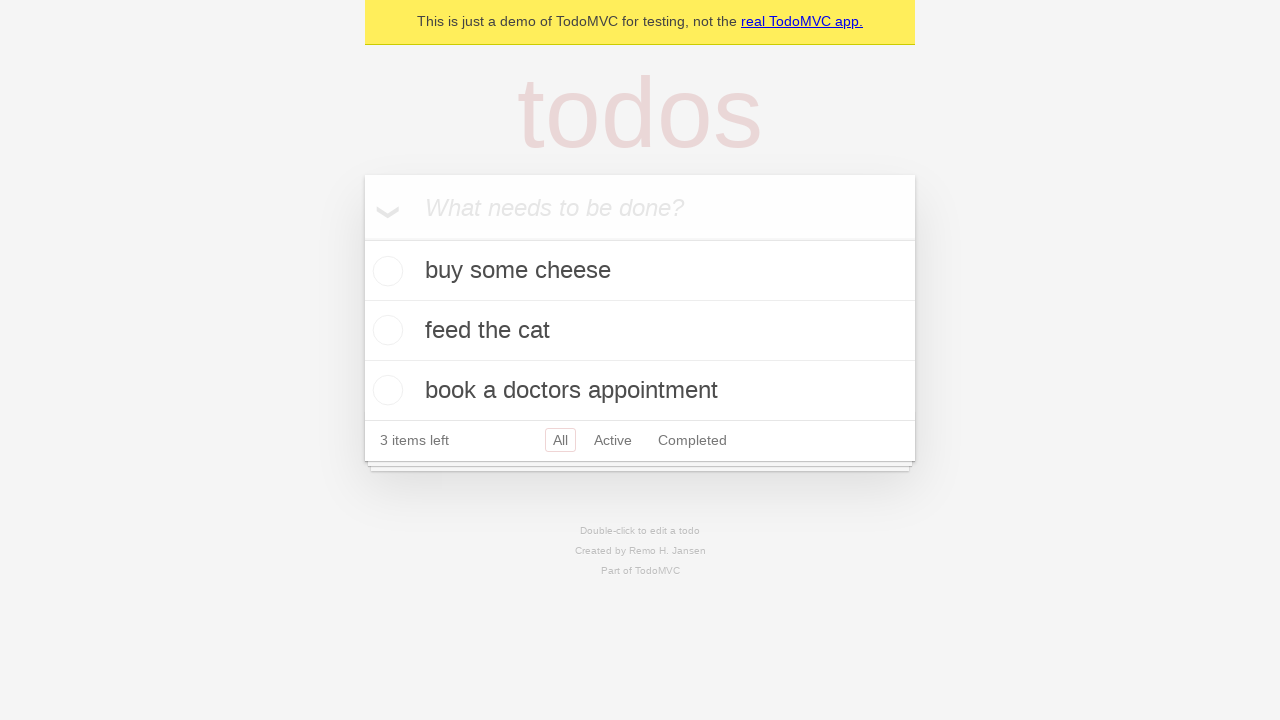

Waited for all three todo items to be created
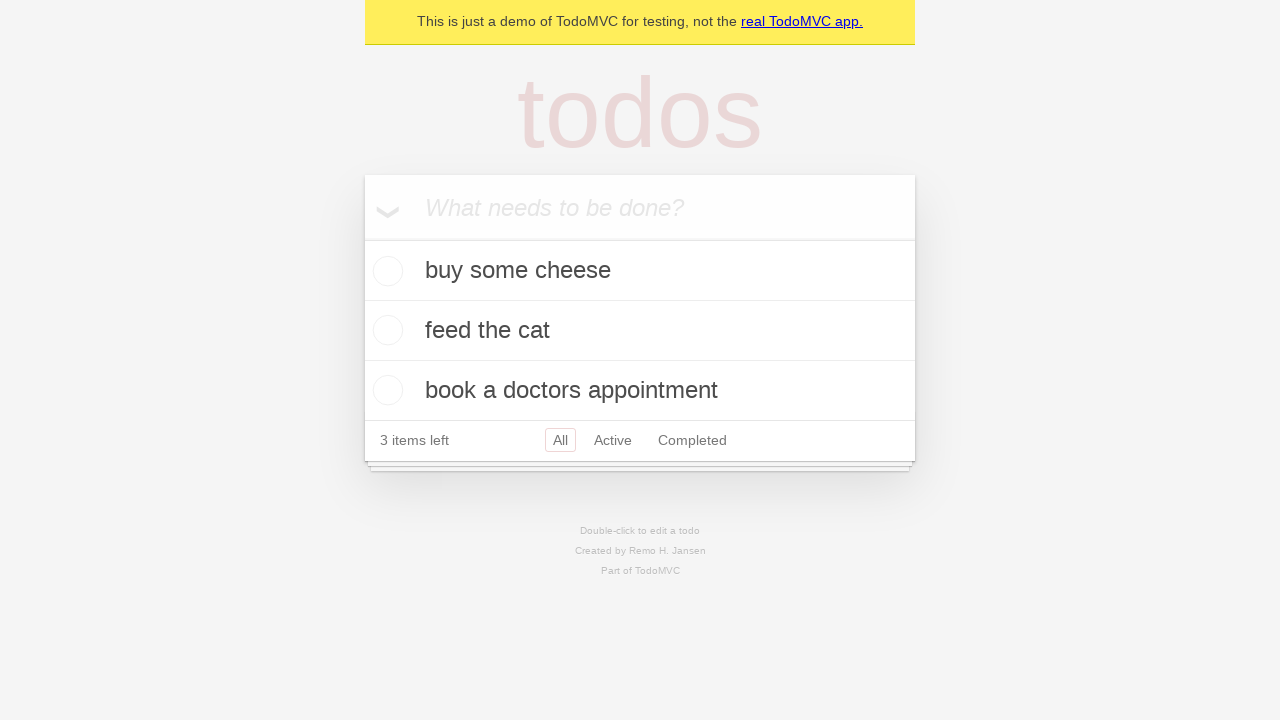

Checked the first todo item as completed at (385, 271) on .todo-list li .toggle >> nth=0
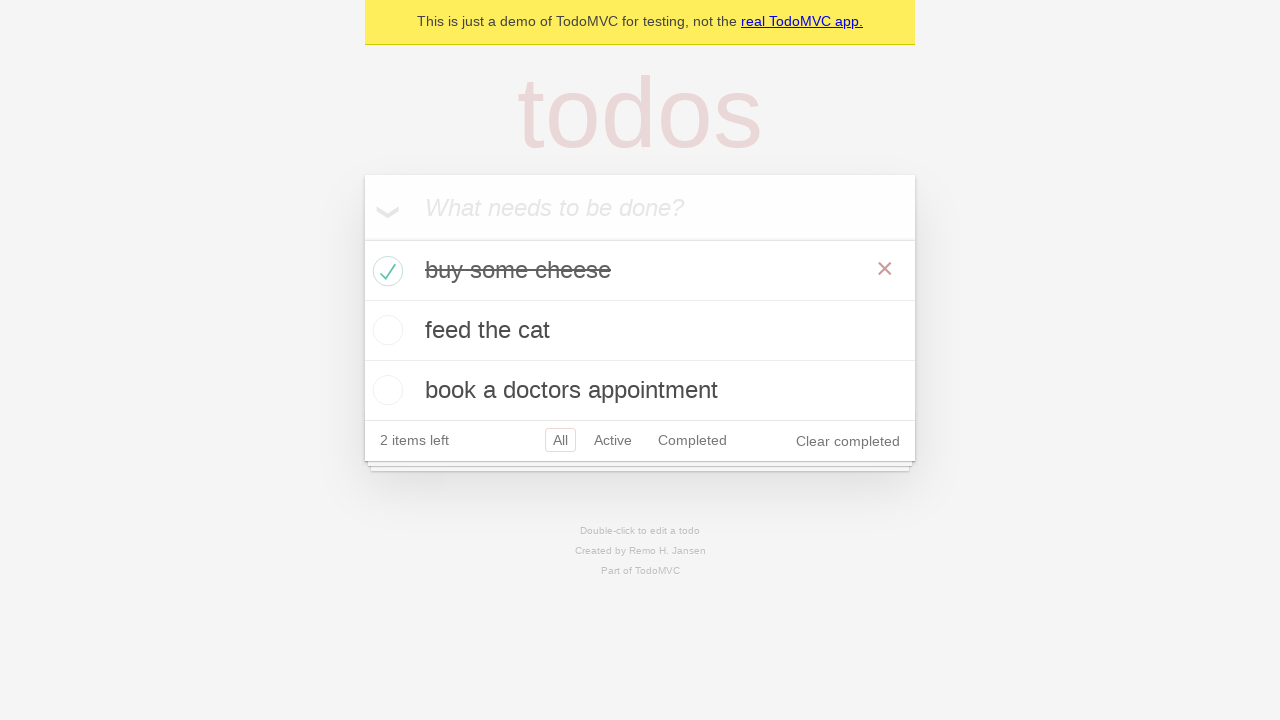

Waited for clear completed button to appear
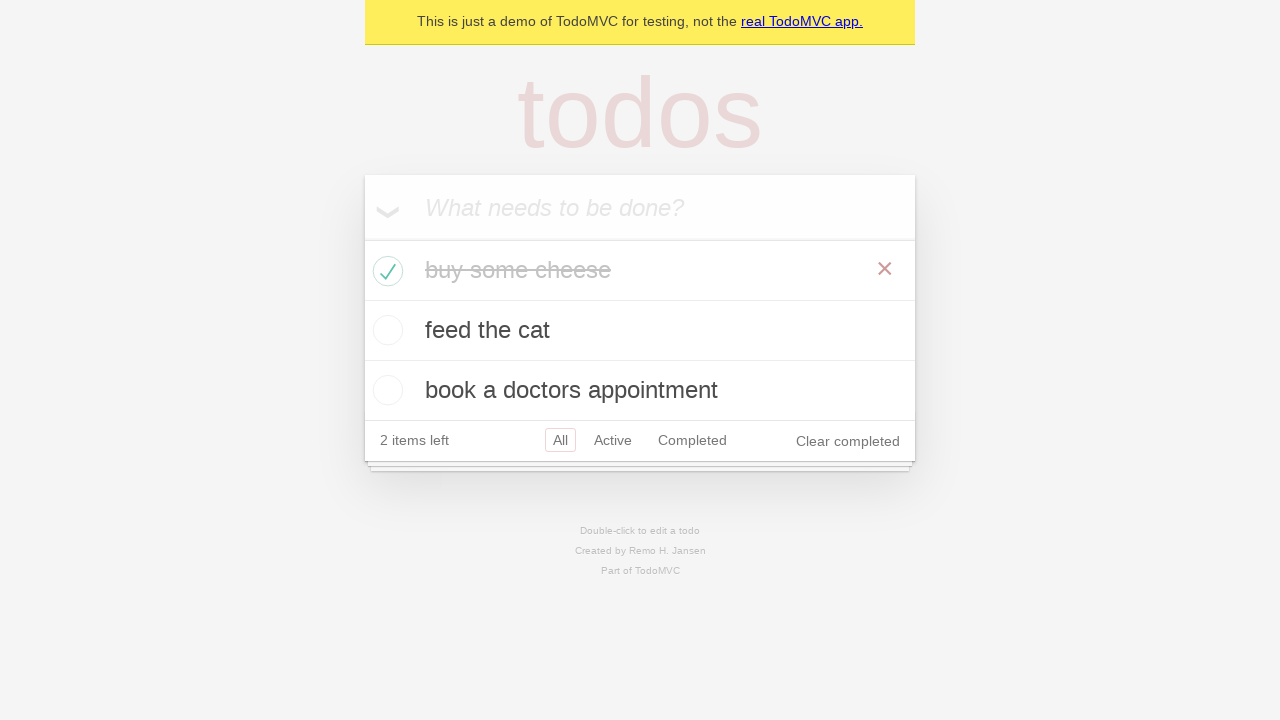

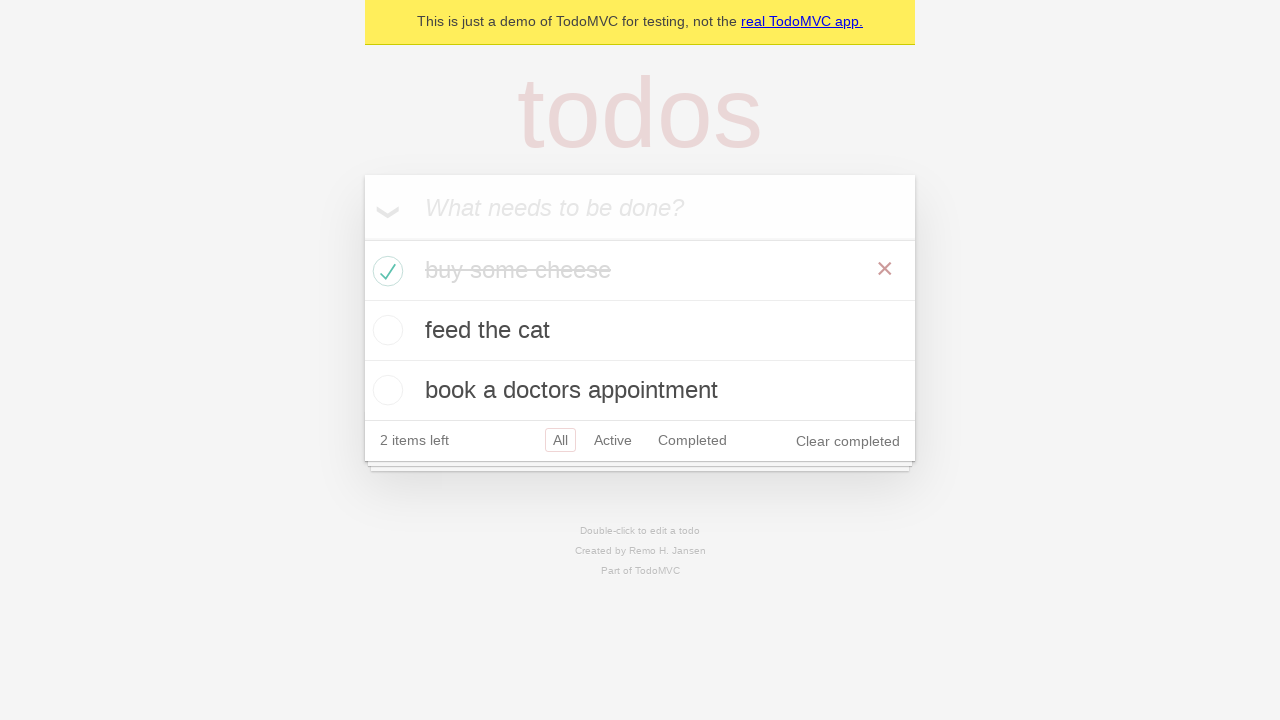